Tests autocomplete functionality by typing "india" in search box and selecting the matching option from dropdown suggestions

Starting URL: http://demo.automationtesting.in/AutoComplete.html

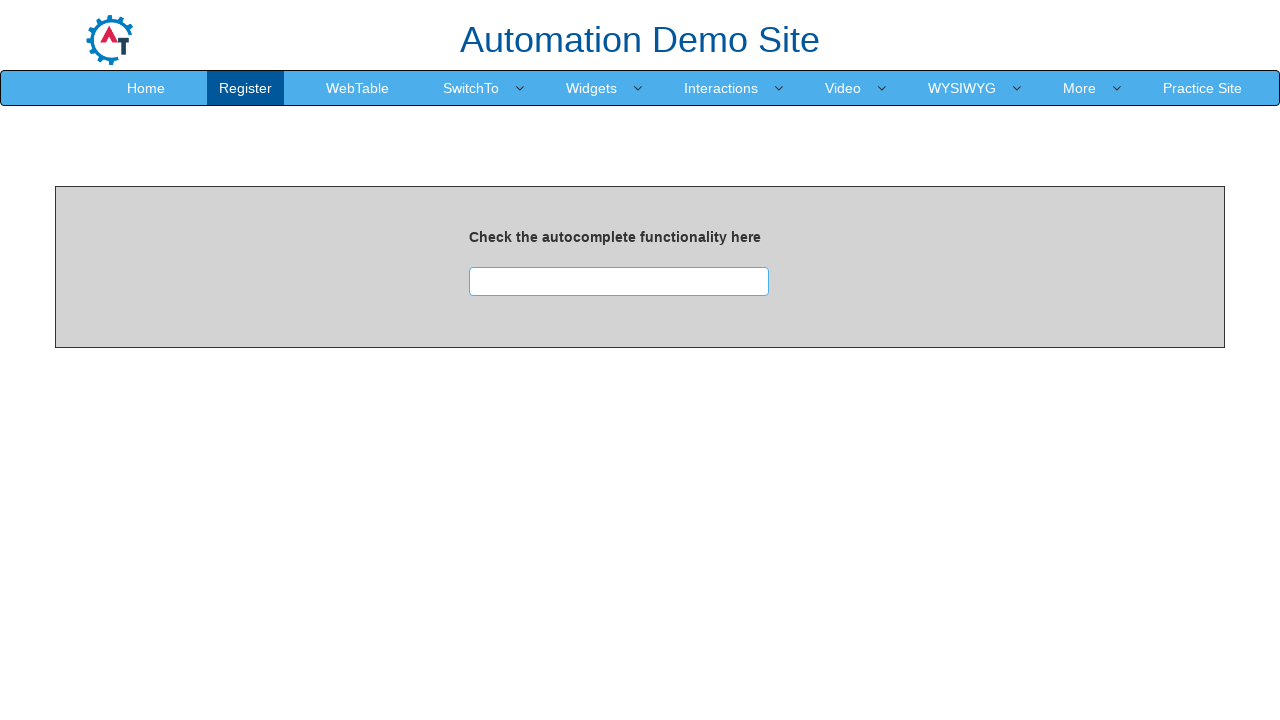

Typed 'india' in the search box to trigger autocomplete on #searchbox
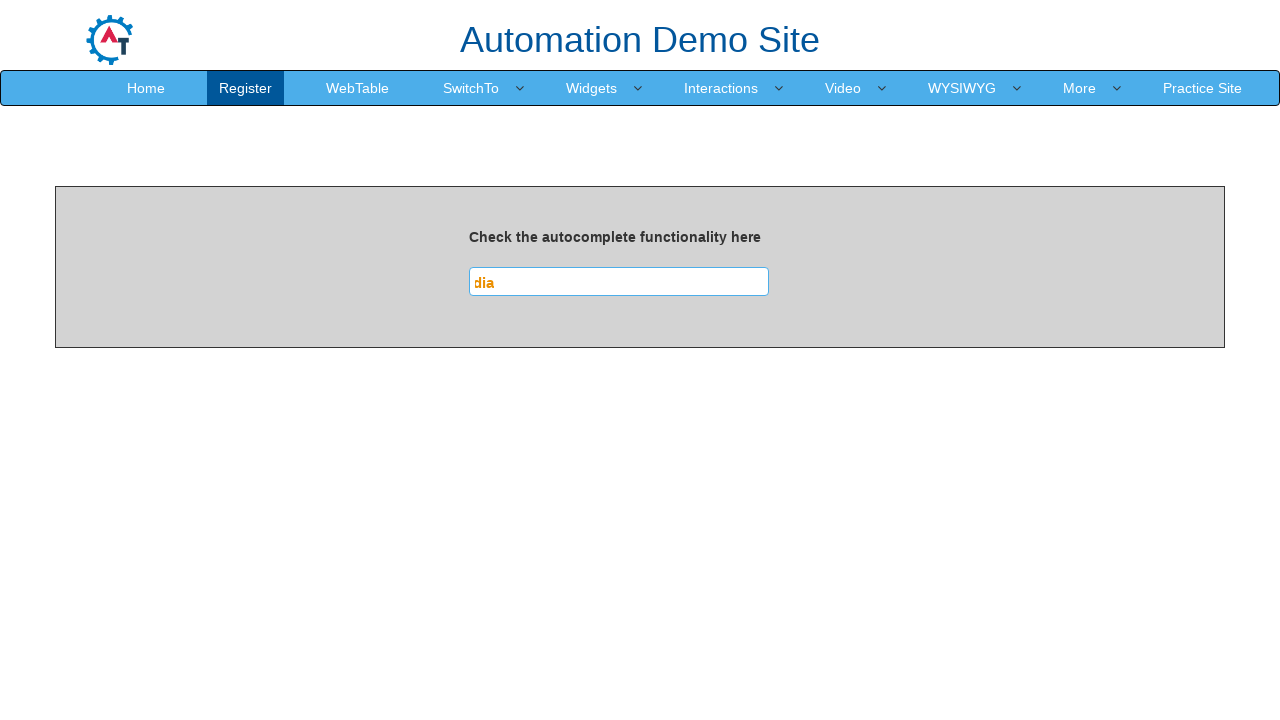

Waited for autocomplete dropdown to populate
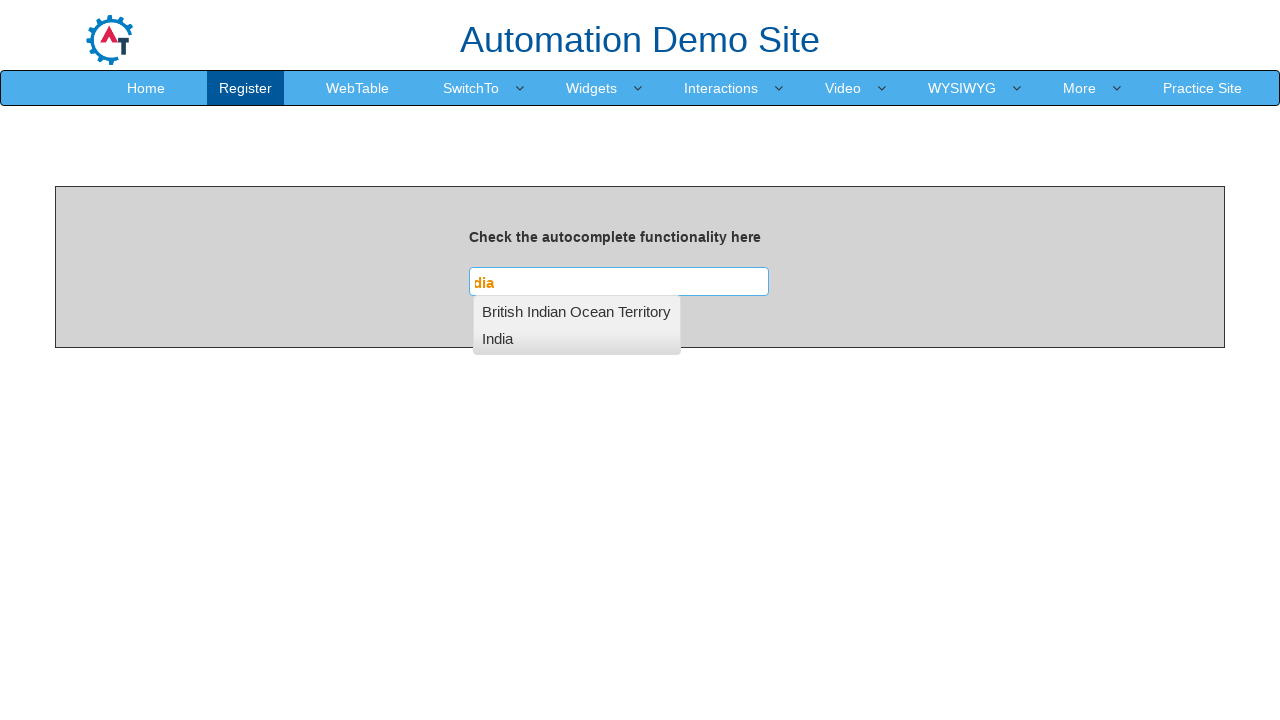

Located all autocomplete suggestion items
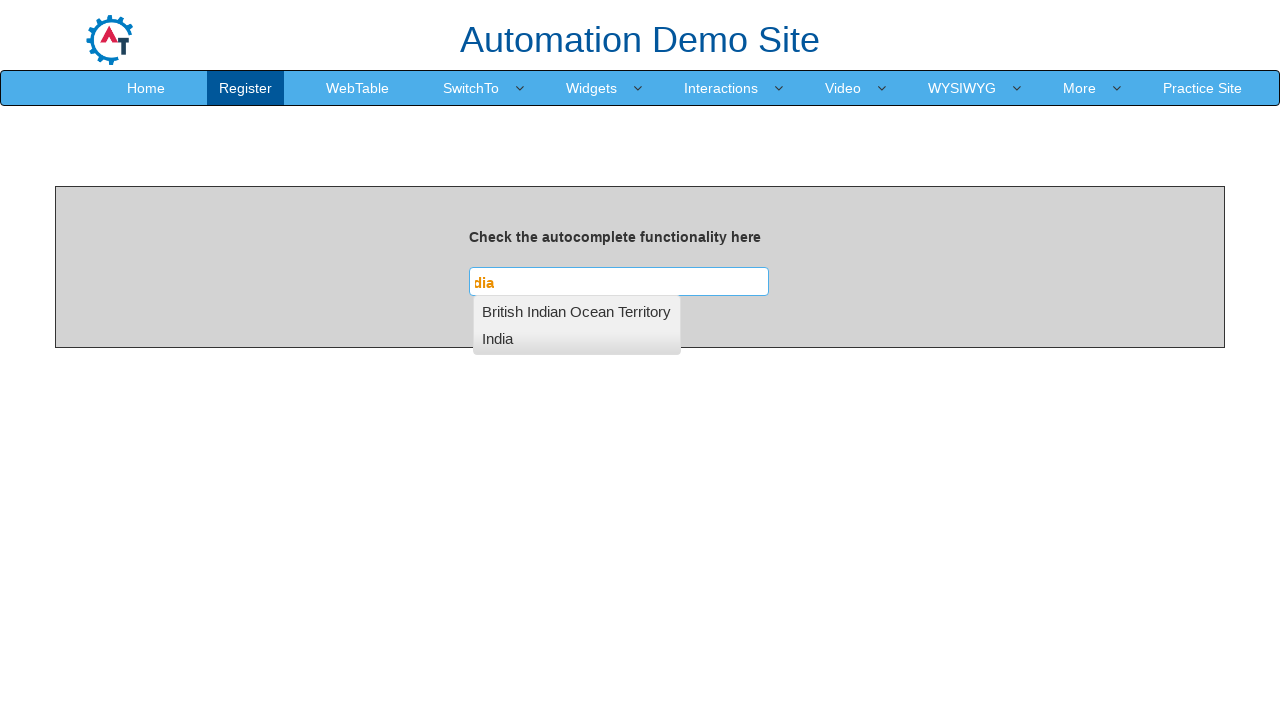

Selected 'india' from autocomplete suggestions at (577, 338) on .ui-menu-item >> nth=1
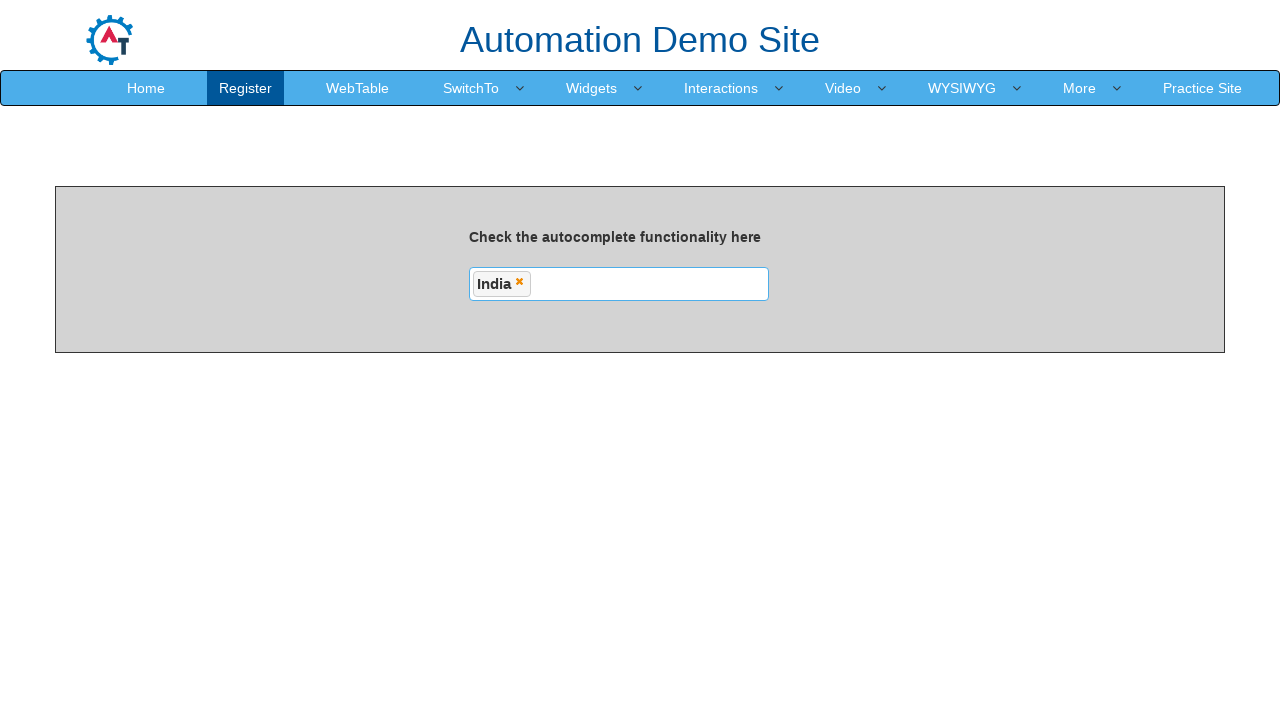

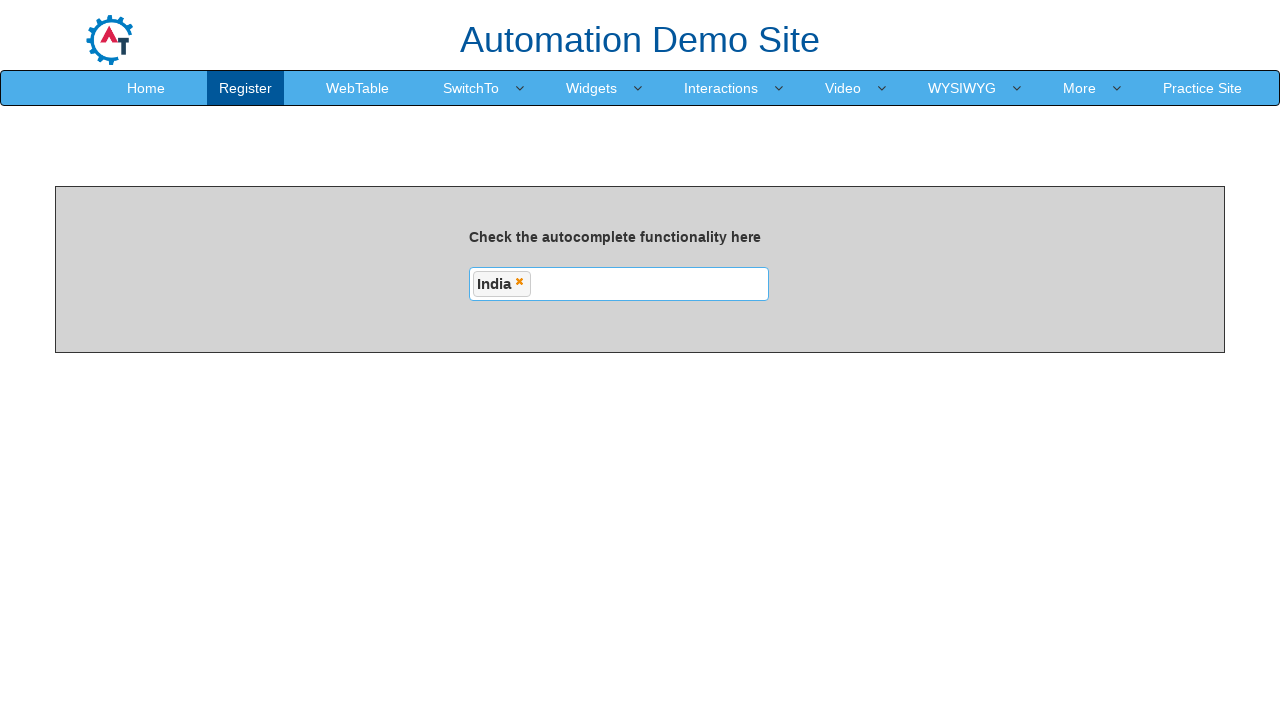